Tests that clicking the Clear completed button removes completed items from the list.

Starting URL: https://demo.playwright.dev/todomvc

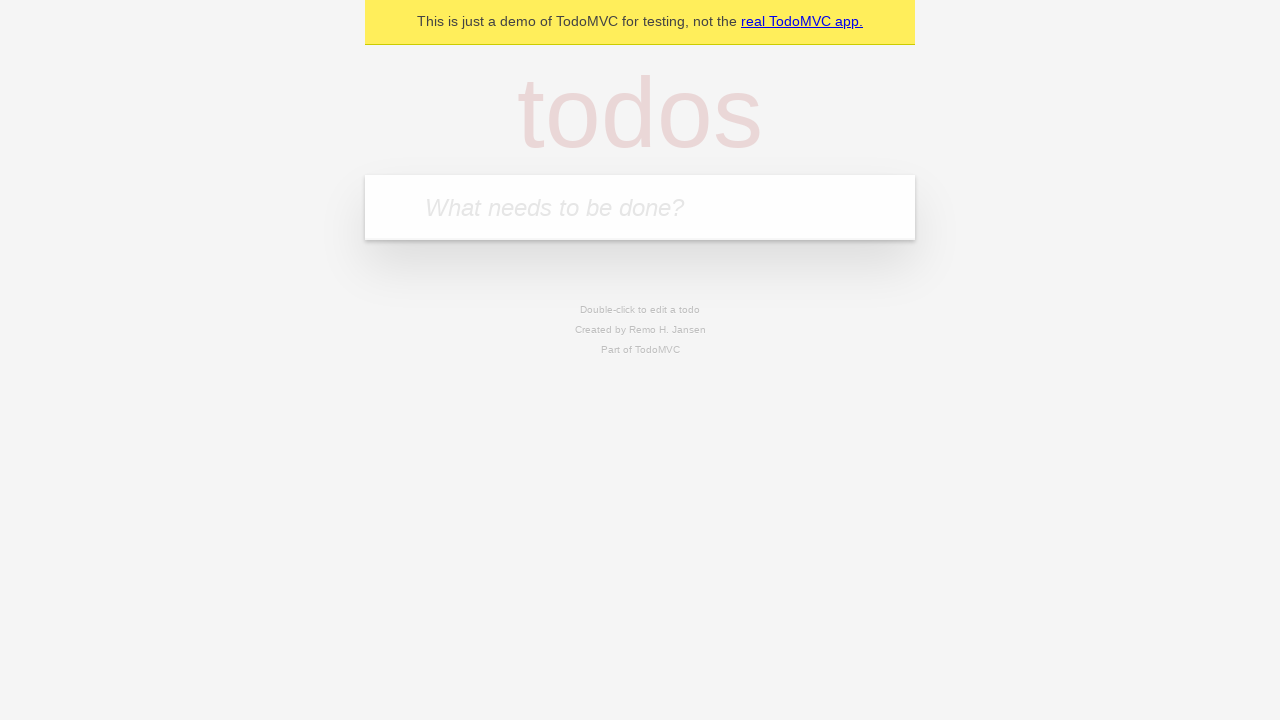

Filled input field with first todo 'buy some cheese' on internal:attr=[placeholder="What needs to be done?"i]
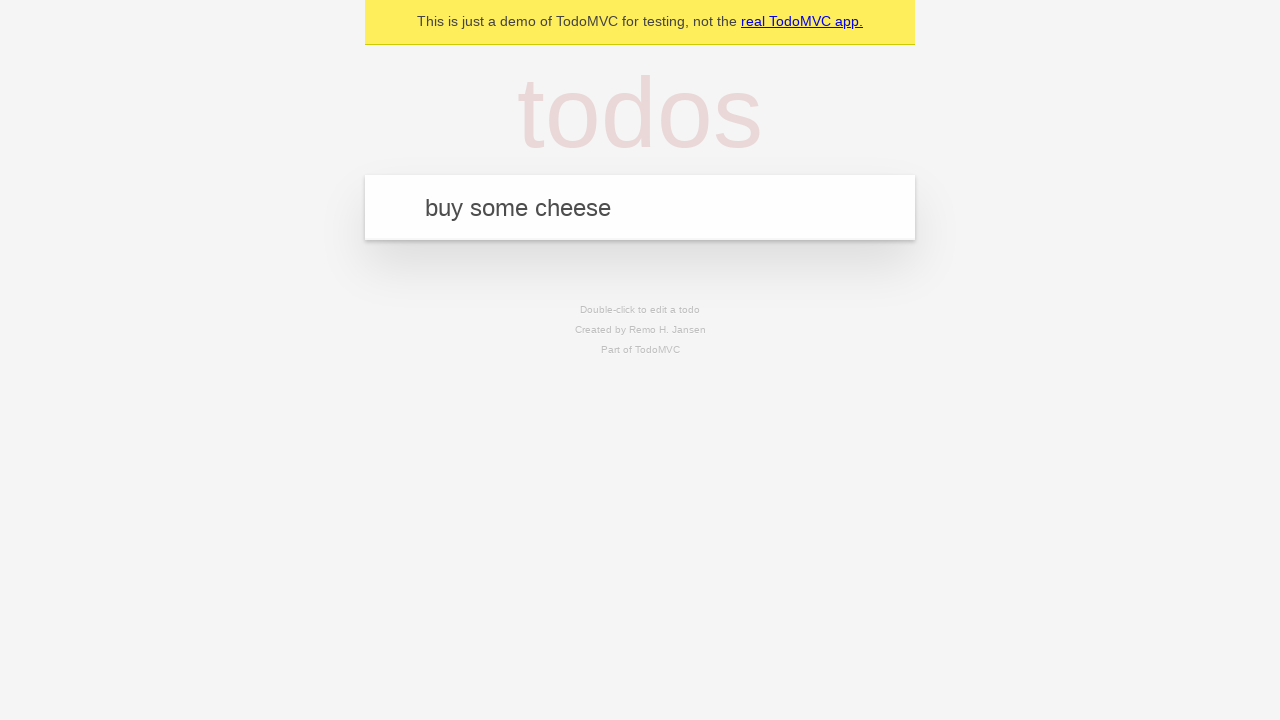

Pressed Enter to create first todo on internal:attr=[placeholder="What needs to be done?"i]
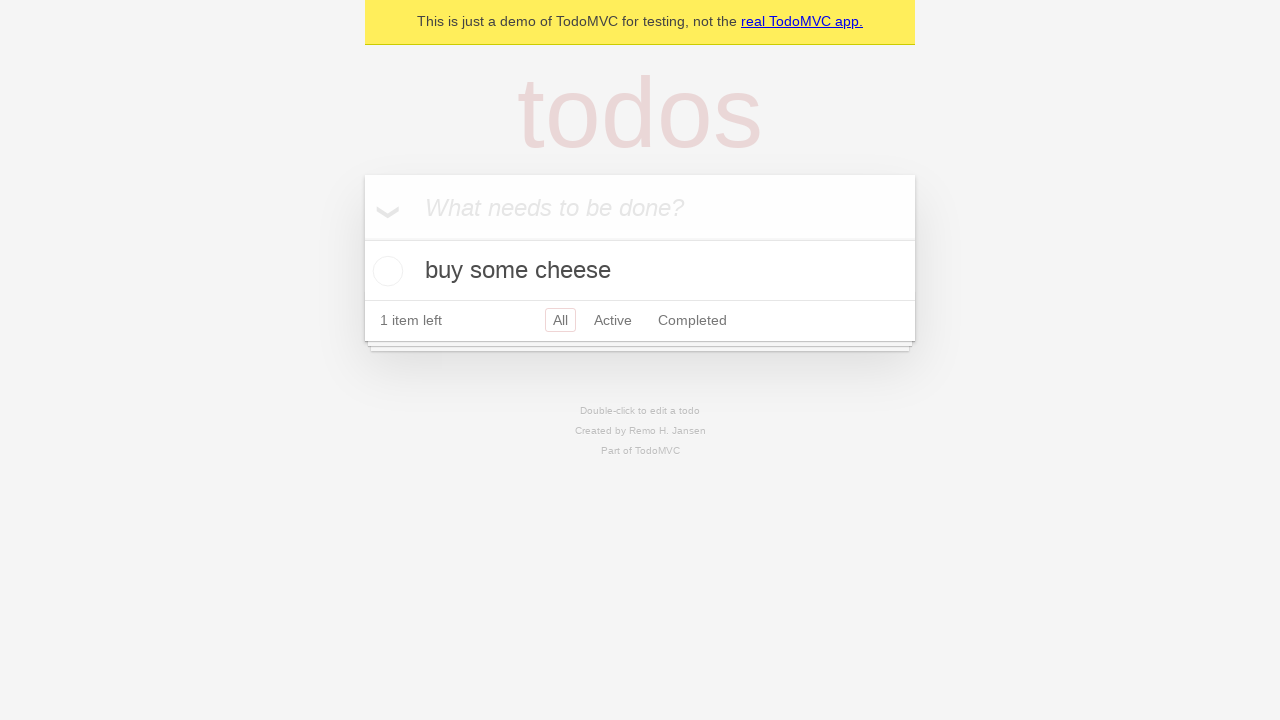

Filled input field with second todo 'feed the cat' on internal:attr=[placeholder="What needs to be done?"i]
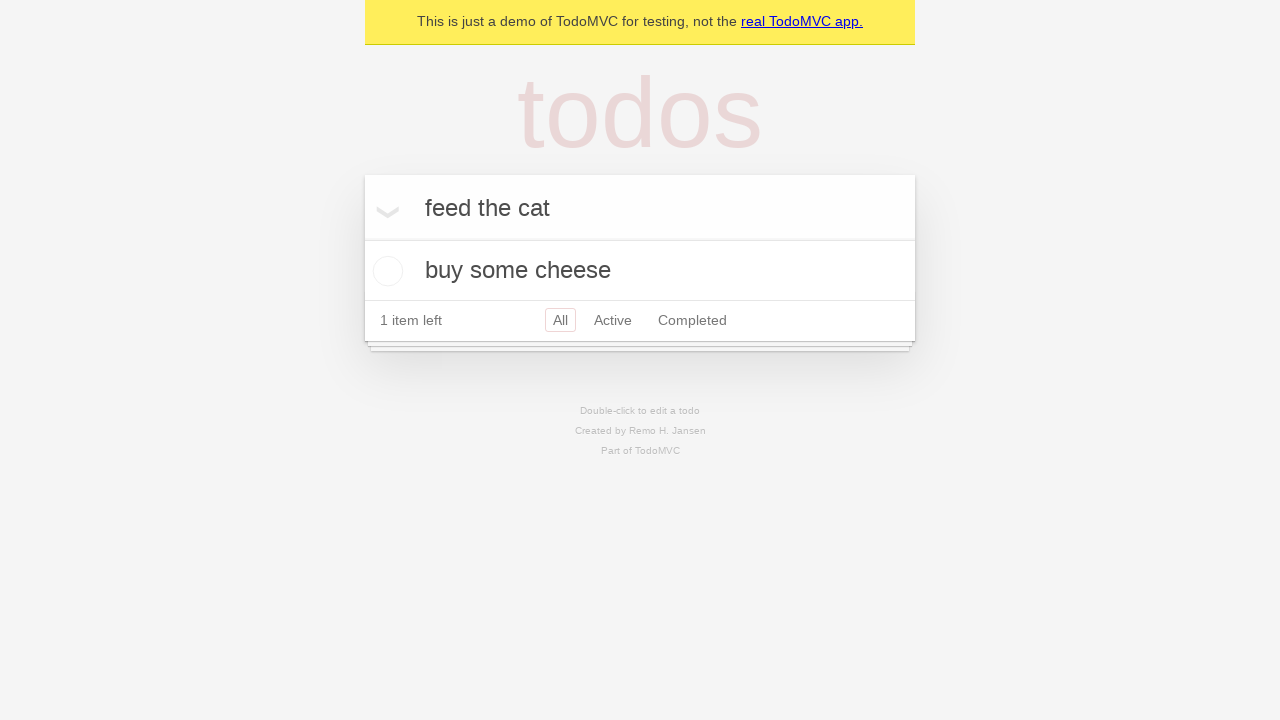

Pressed Enter to create second todo on internal:attr=[placeholder="What needs to be done?"i]
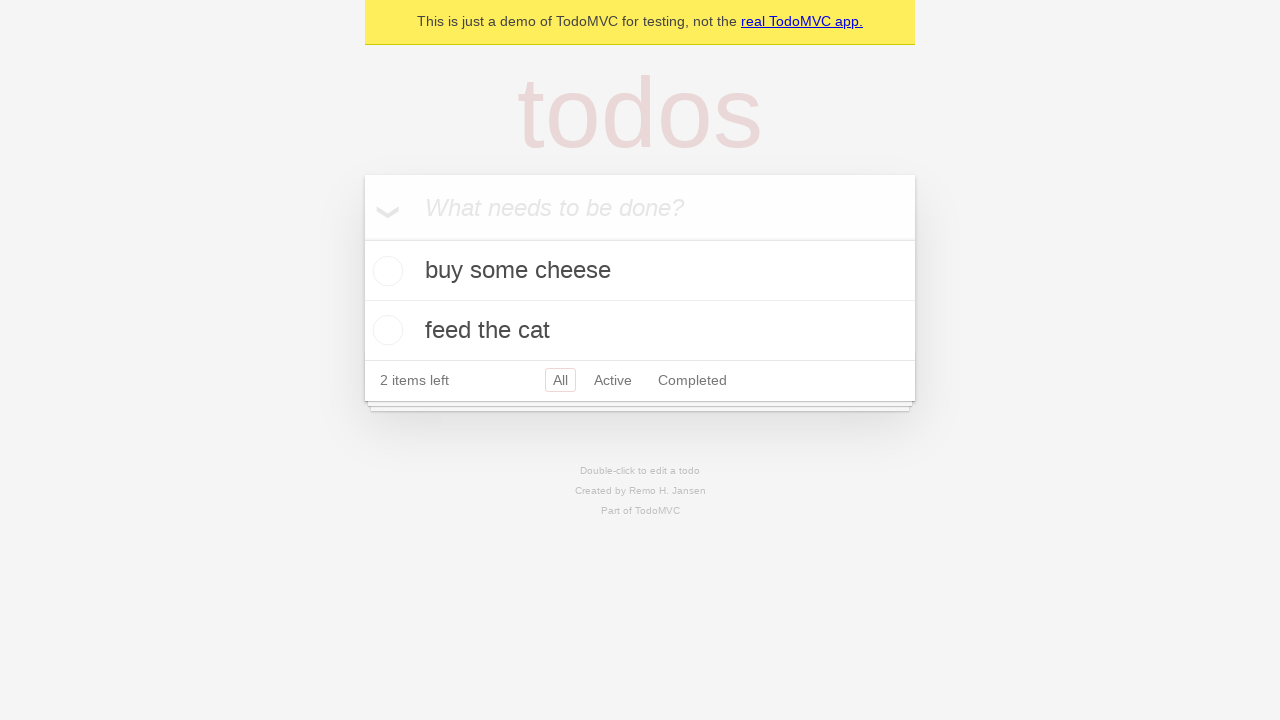

Filled input field with third todo 'book a doctors appointment' on internal:attr=[placeholder="What needs to be done?"i]
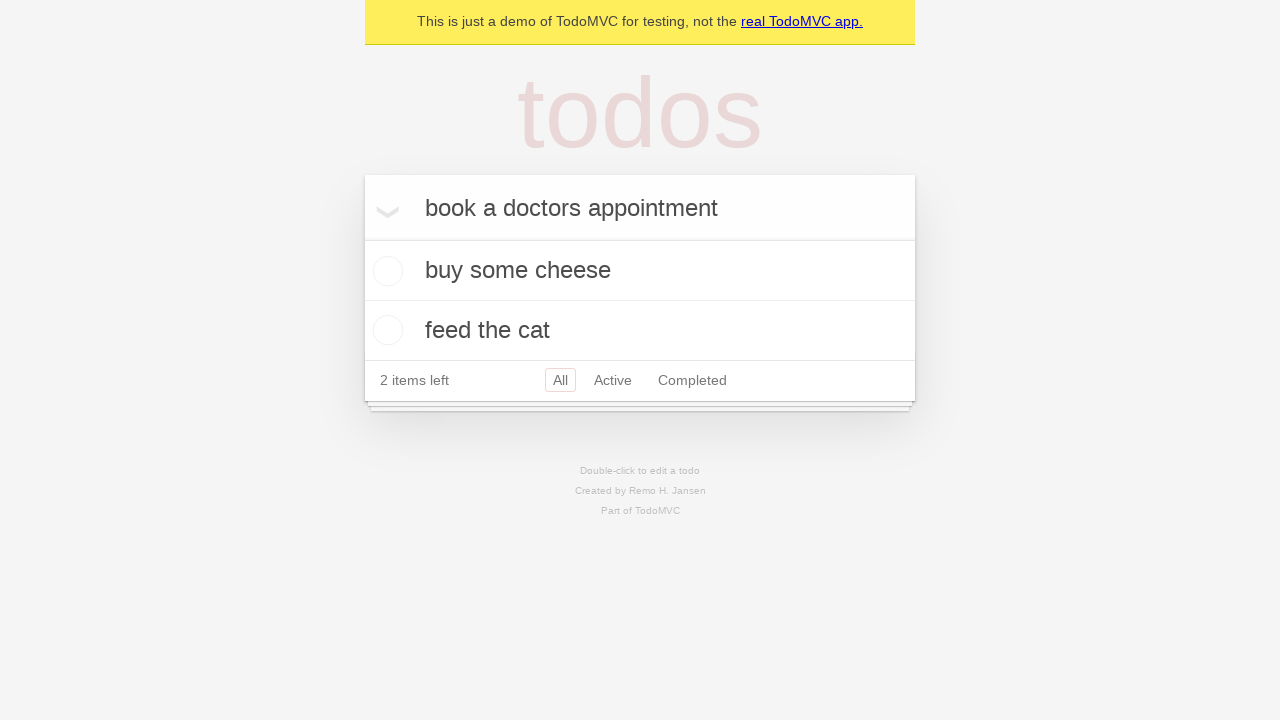

Pressed Enter to create third todo on internal:attr=[placeholder="What needs to be done?"i]
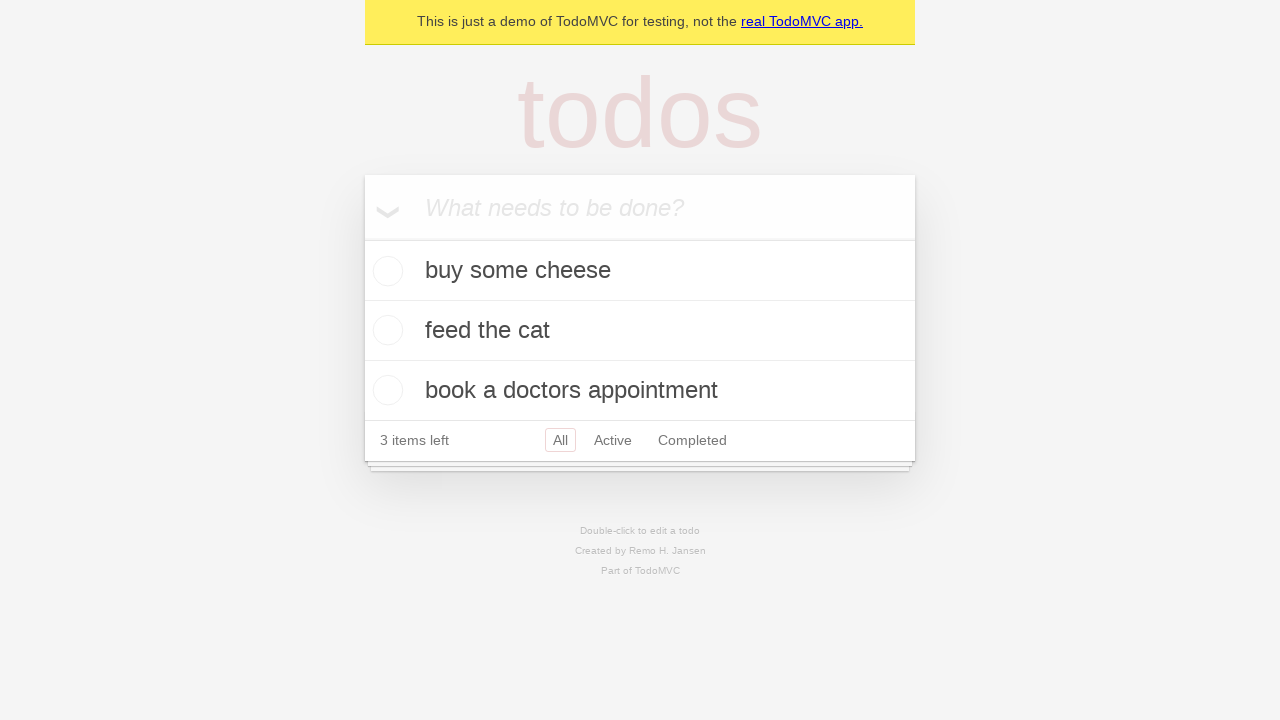

Checked the second todo item 'feed the cat' as completed at (385, 330) on internal:testid=[data-testid="todo-item"s] >> nth=1 >> internal:role=checkbox
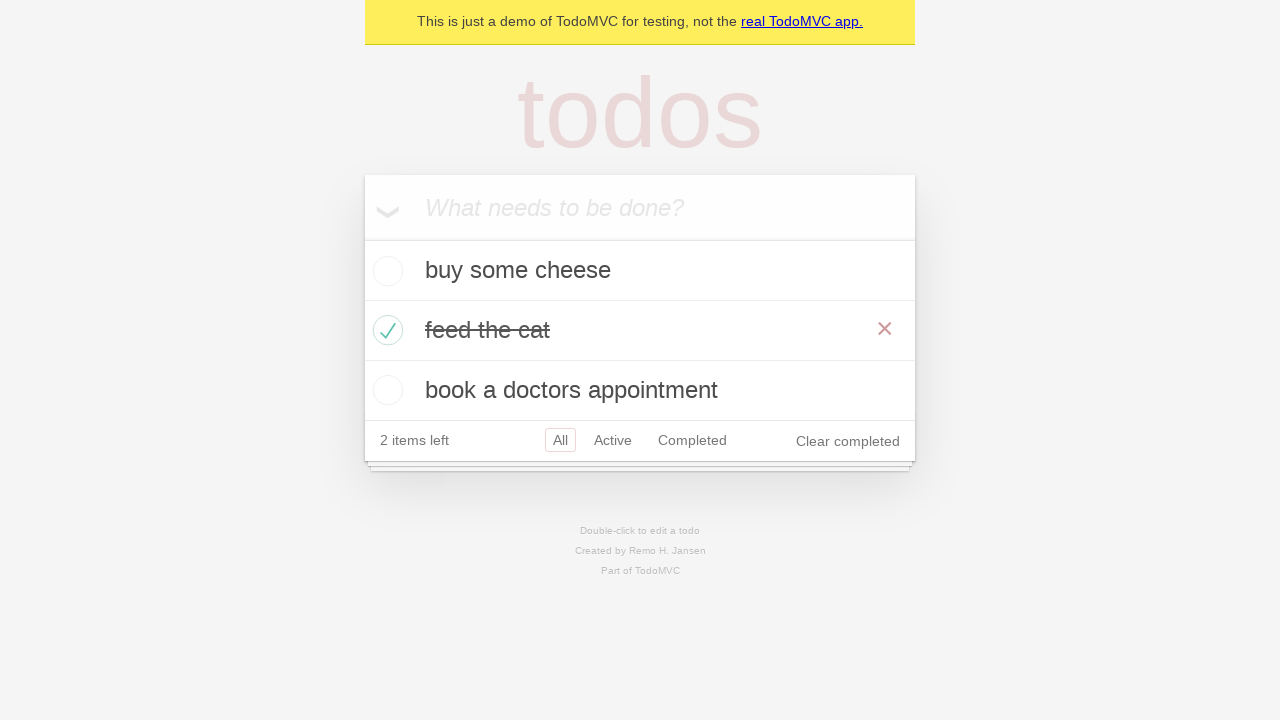

Clicked the 'Clear completed' button to remove completed items at (848, 441) on internal:role=button[name="Clear completed"i]
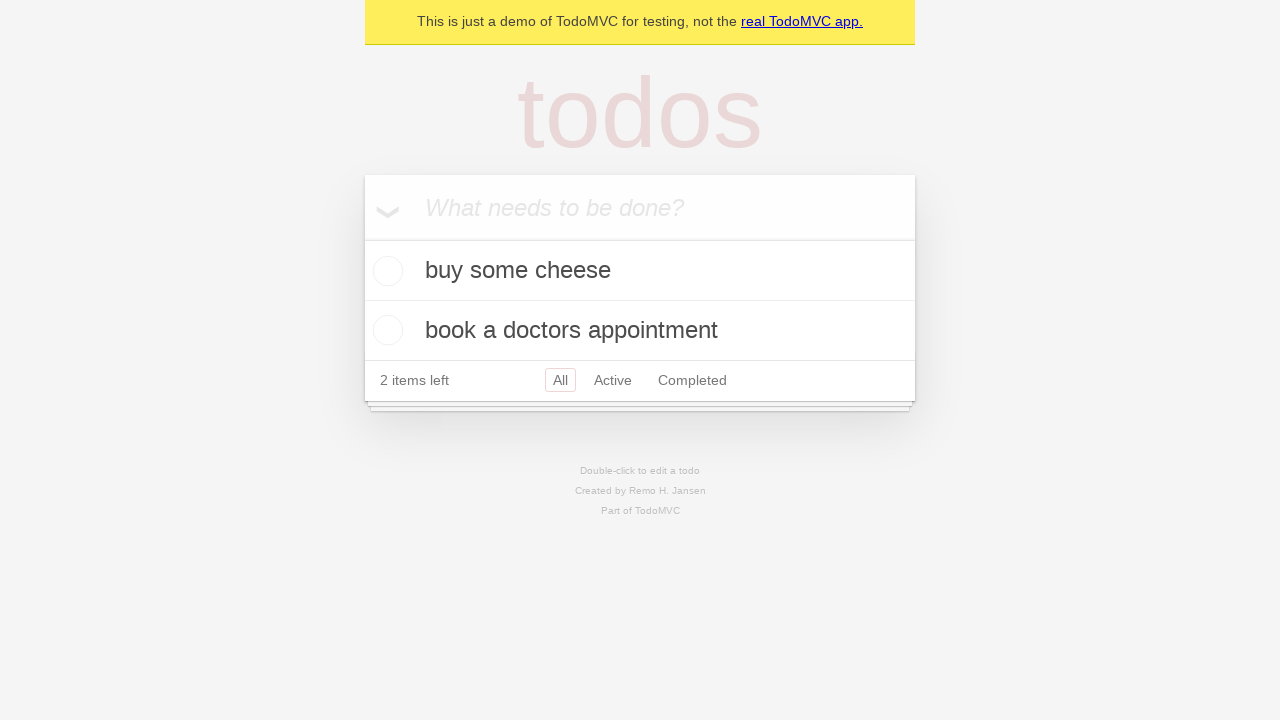

Verified that only 2 remaining todo items are visible
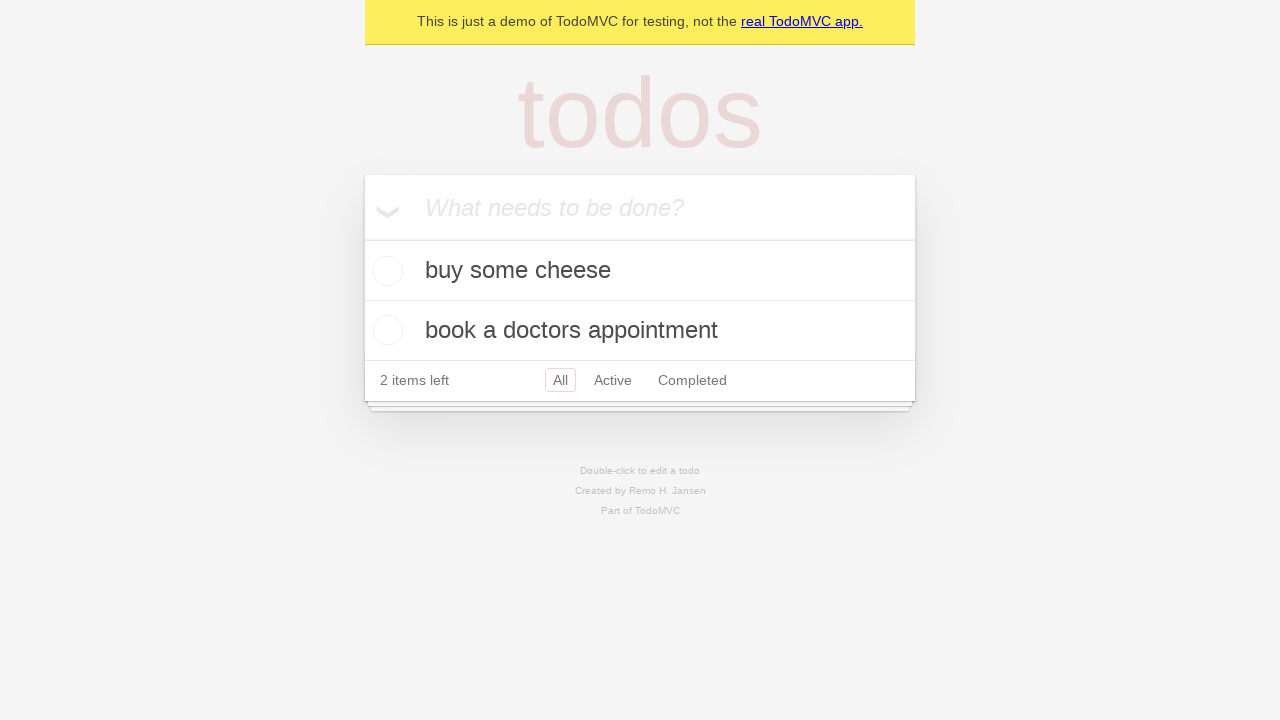

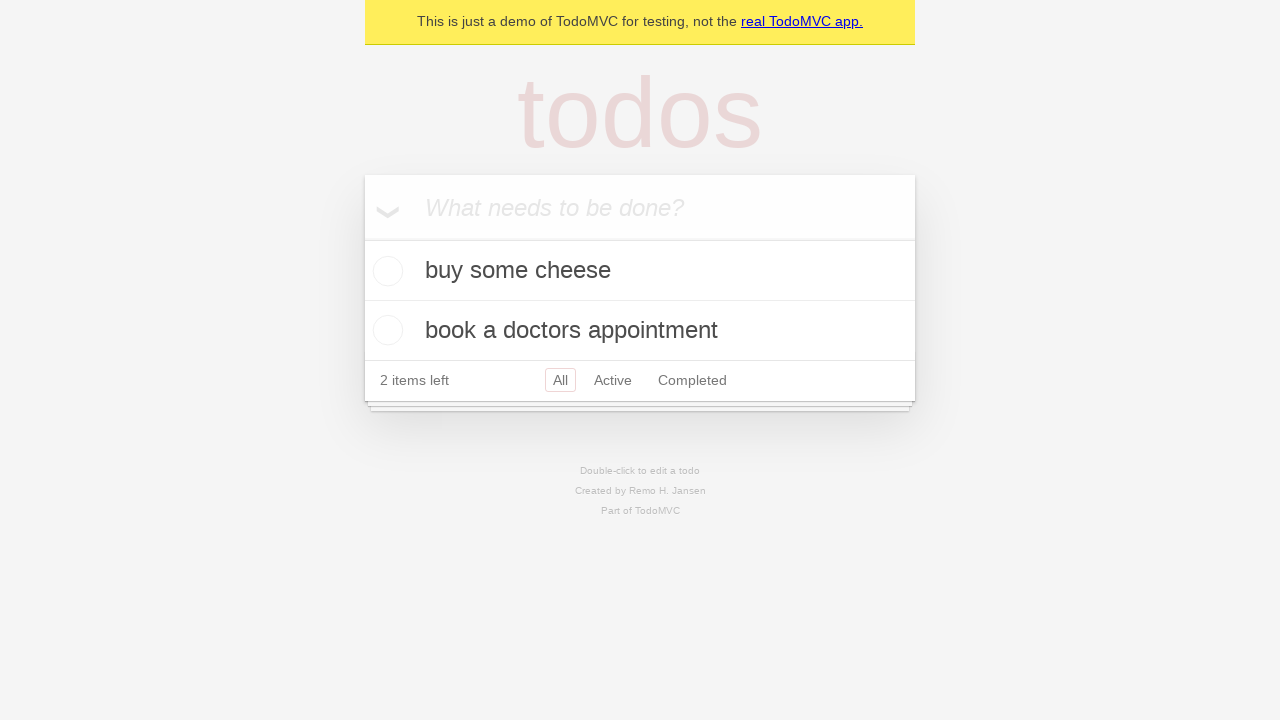